Tests drag and drop functionality on jQuery UI demo page by dragging an element into a droppable area

Starting URL: https://jqueryui.com/droppable/

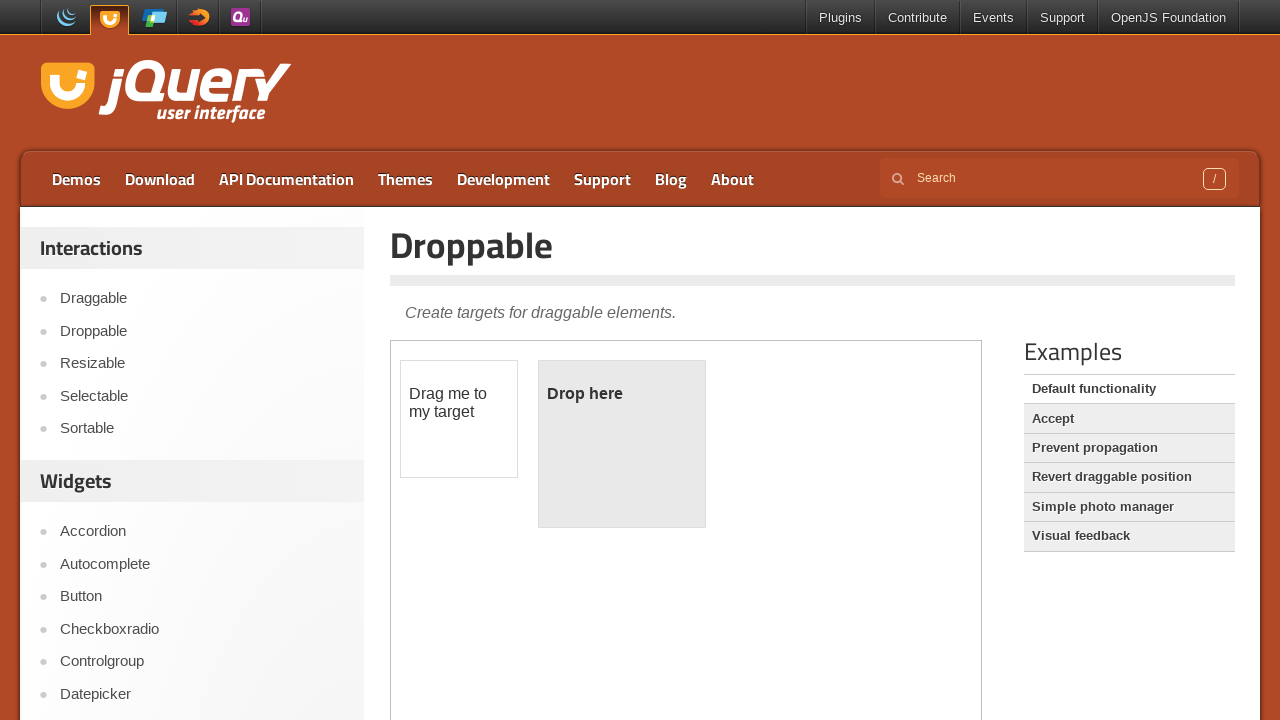

Navigated to jQuery UI droppable demo page
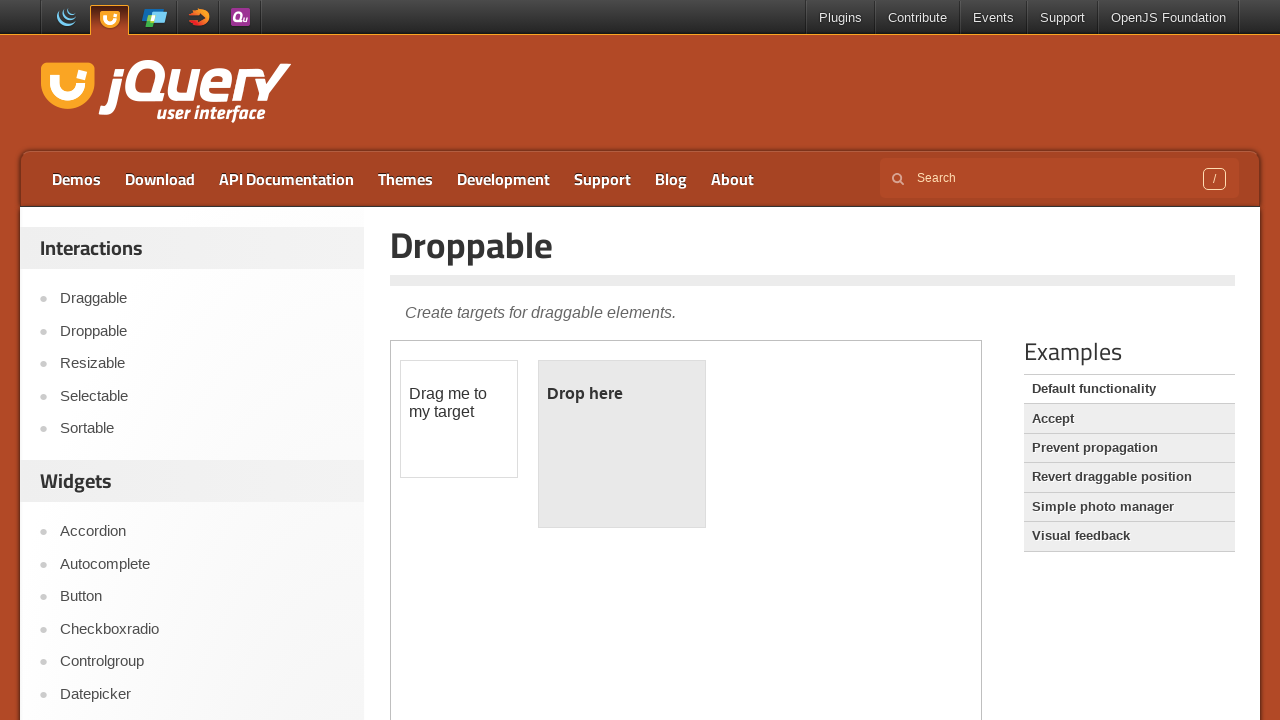

Located demo iframe
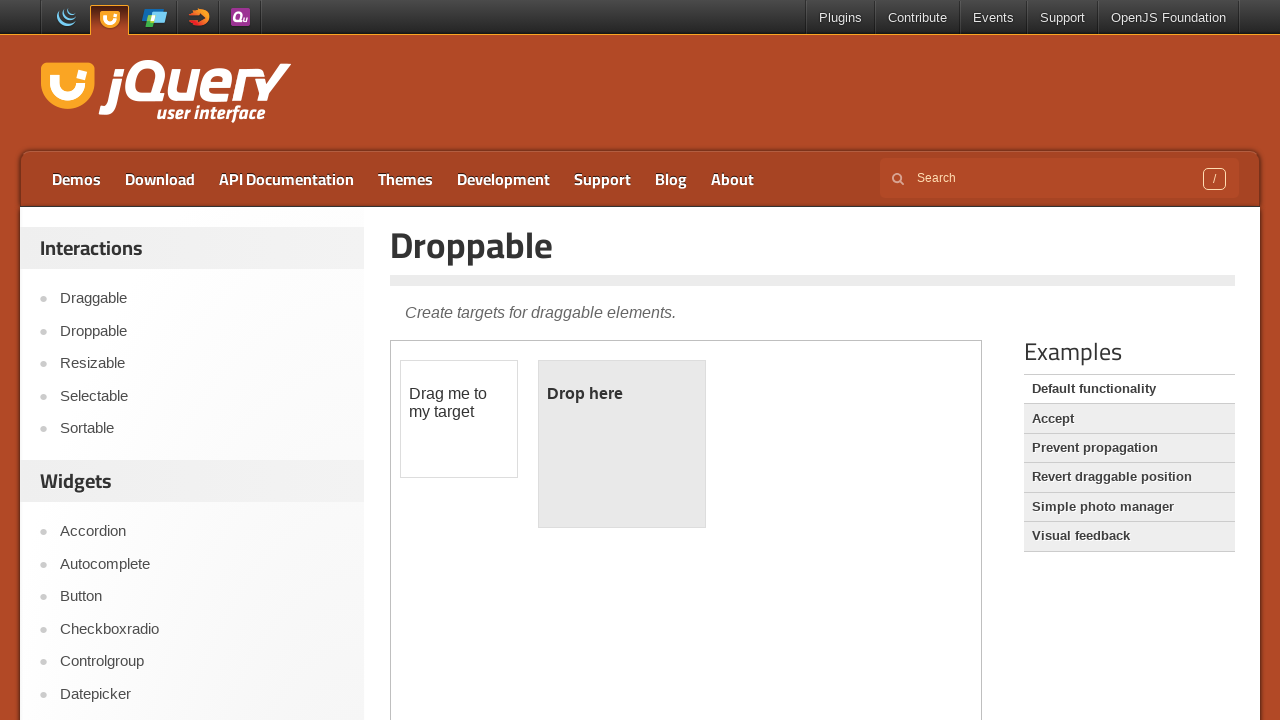

Located draggable element
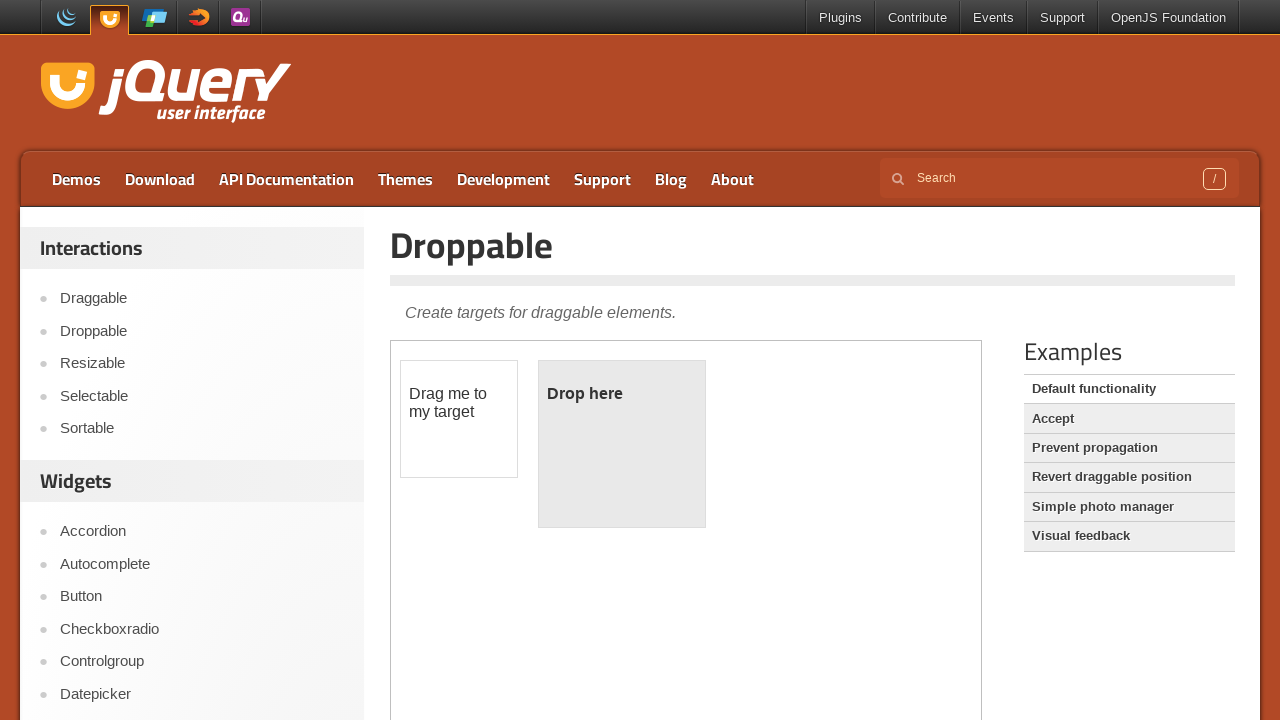

Located droppable target element
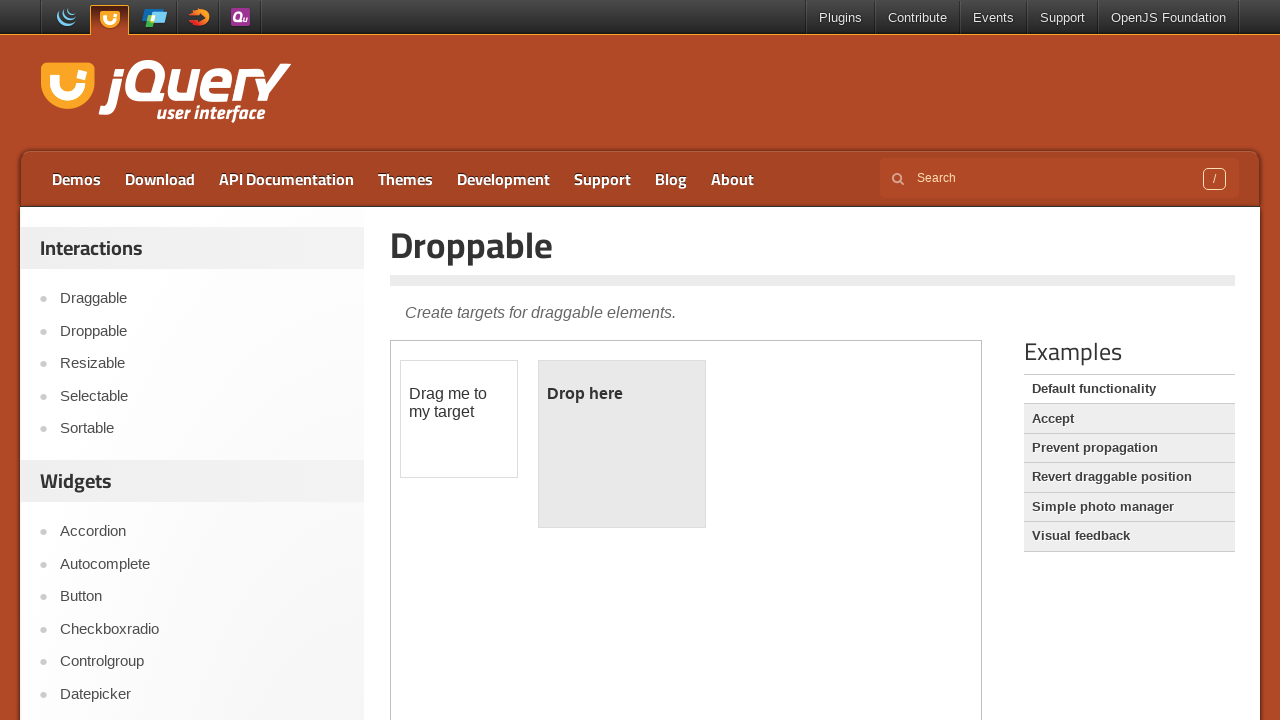

Dragged draggable element onto droppable target area at (622, 444)
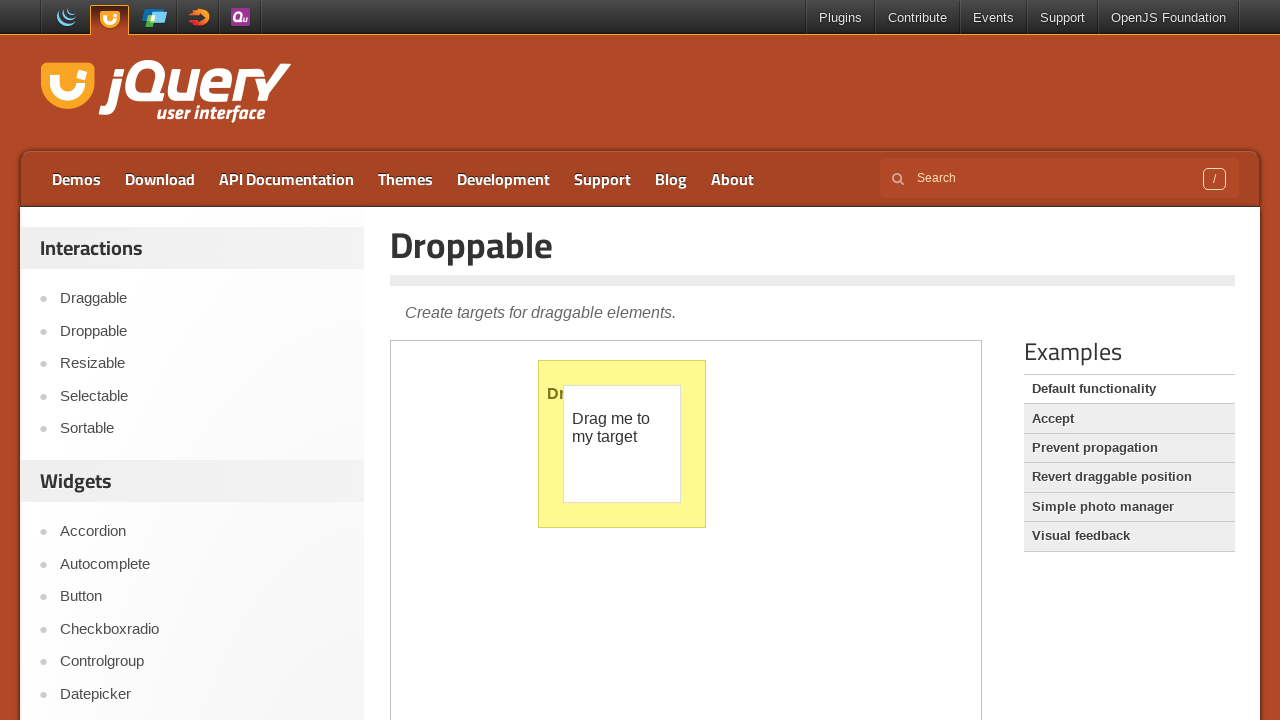

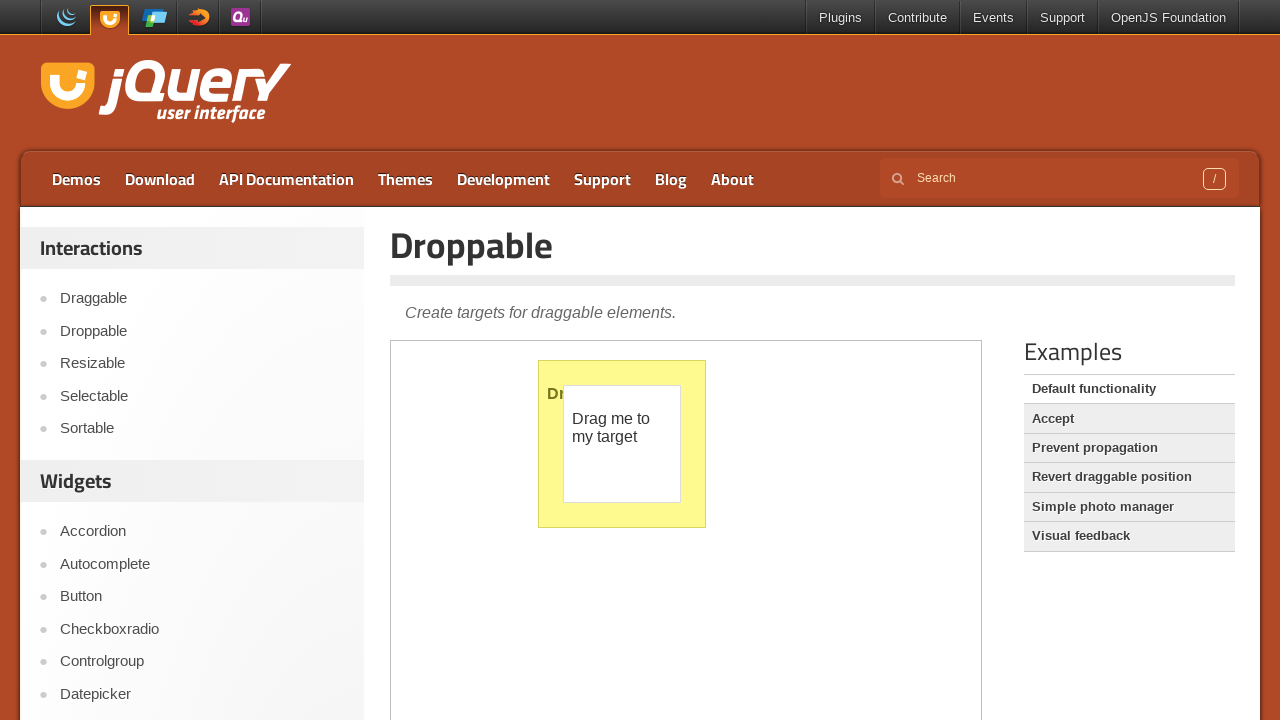